Tests triangle calculator with equilateral triangle sides (6,6,6) expecting Equilateral result

Starting URL: https://testpages.eviltester.com/styled/apps/triangle/triangle001.html

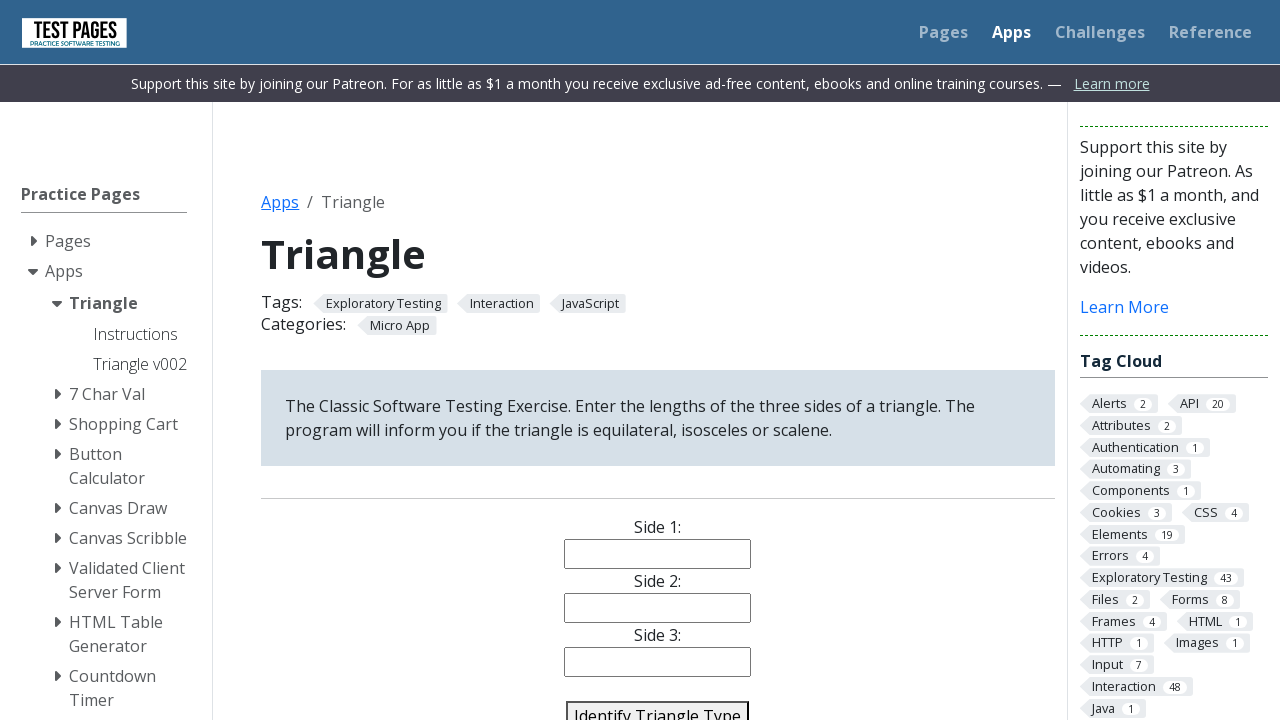

Filled side1 input field with '6' on #side1
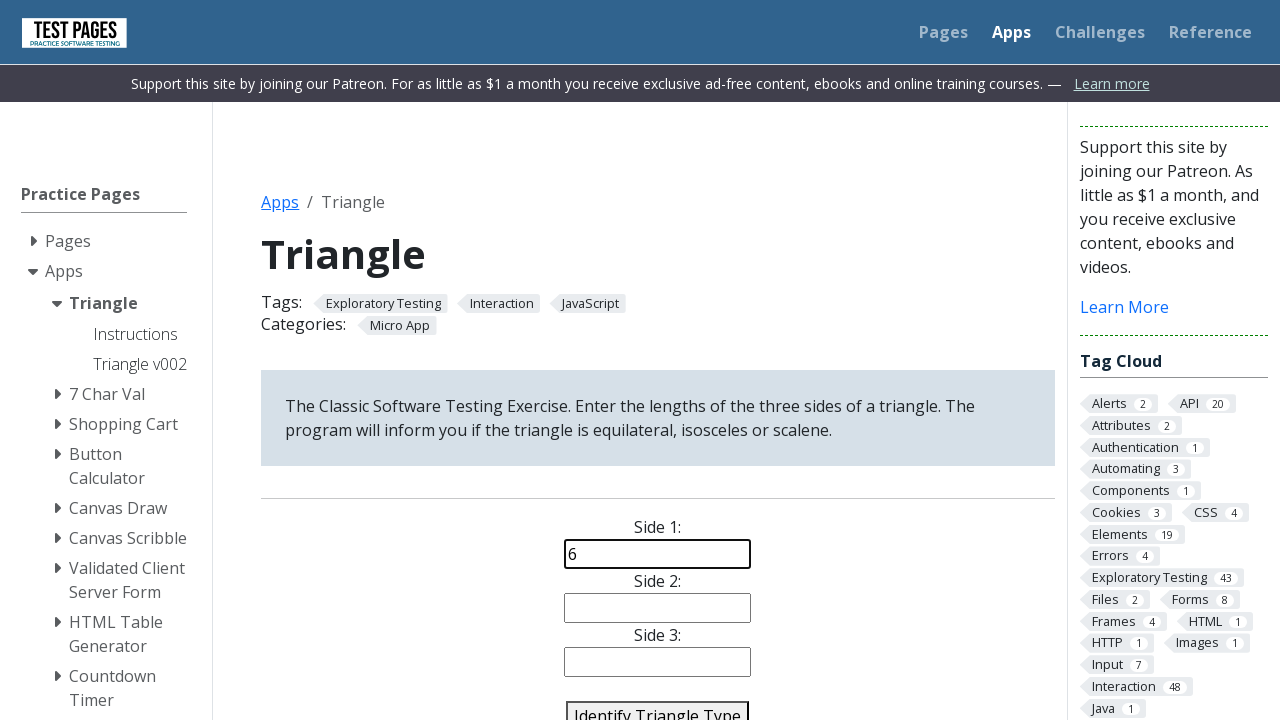

Filled side2 input field with '6' on #side2
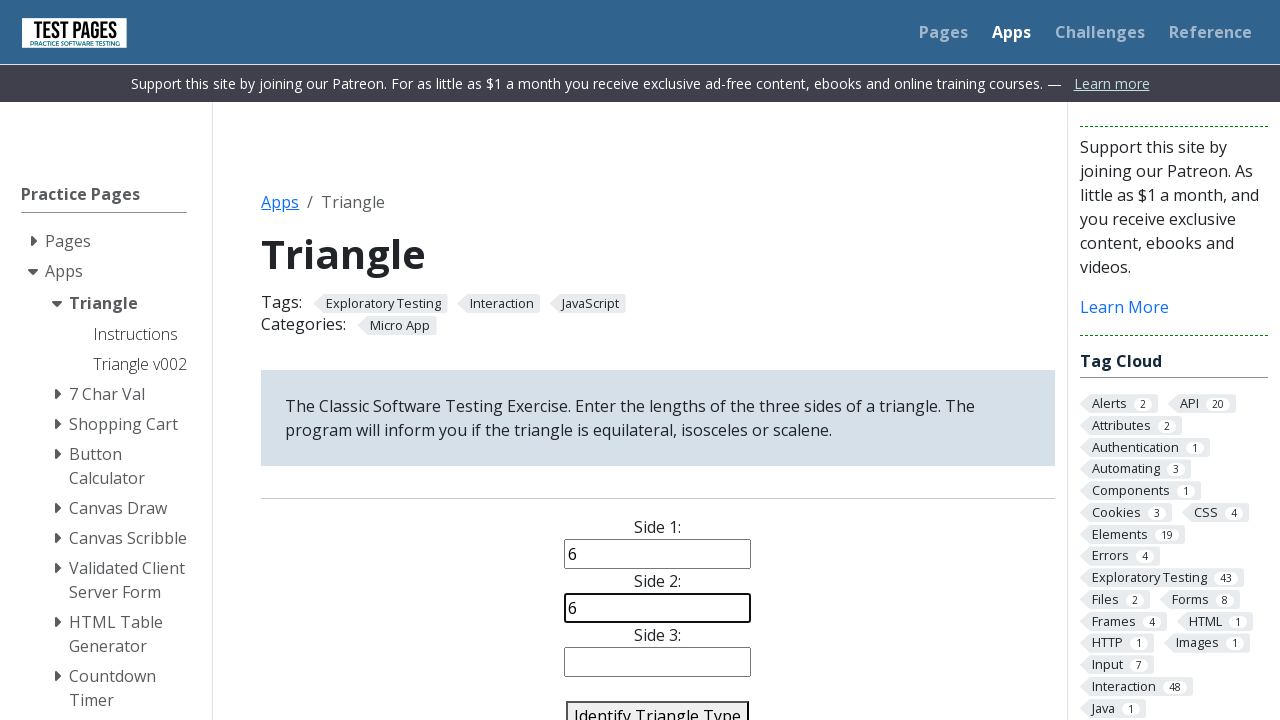

Filled side3 input field with '6' on #side3
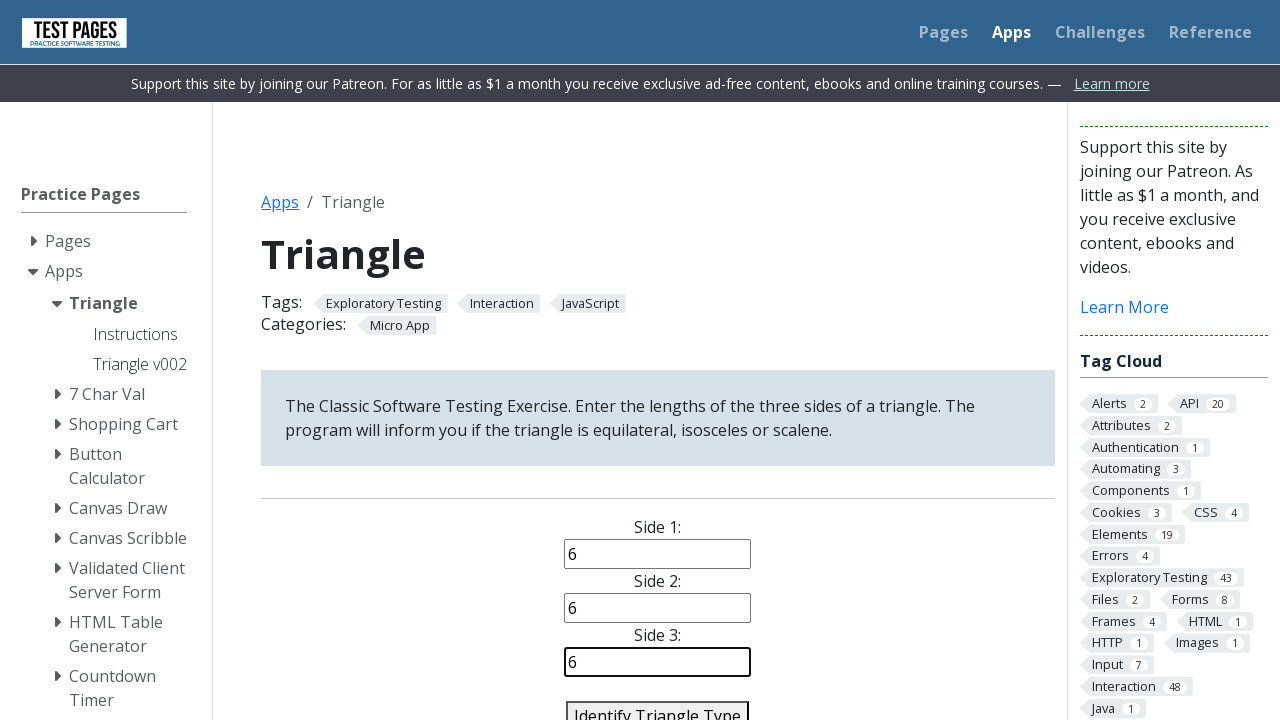

Clicked identify triangle button to analyze the equilateral triangle (6,6,6) at (658, 705) on #identify-triangle-action
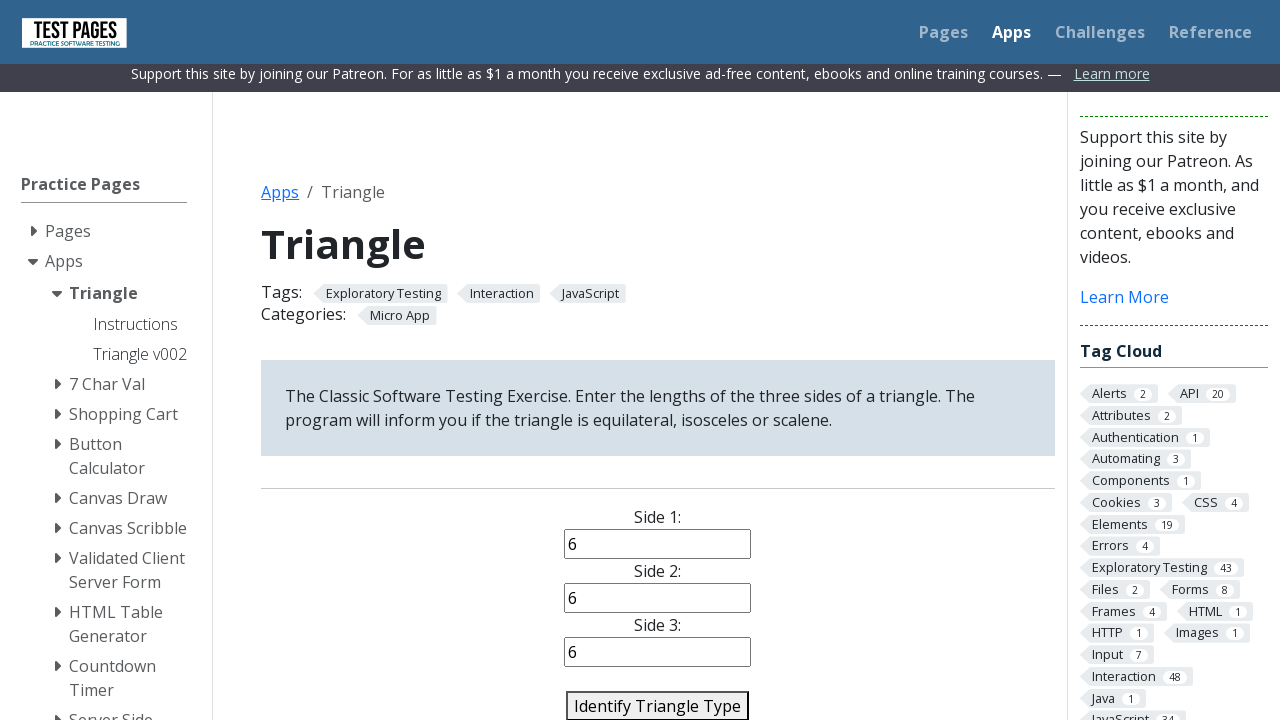

Triangle type result element loaded, displaying Equilateral result
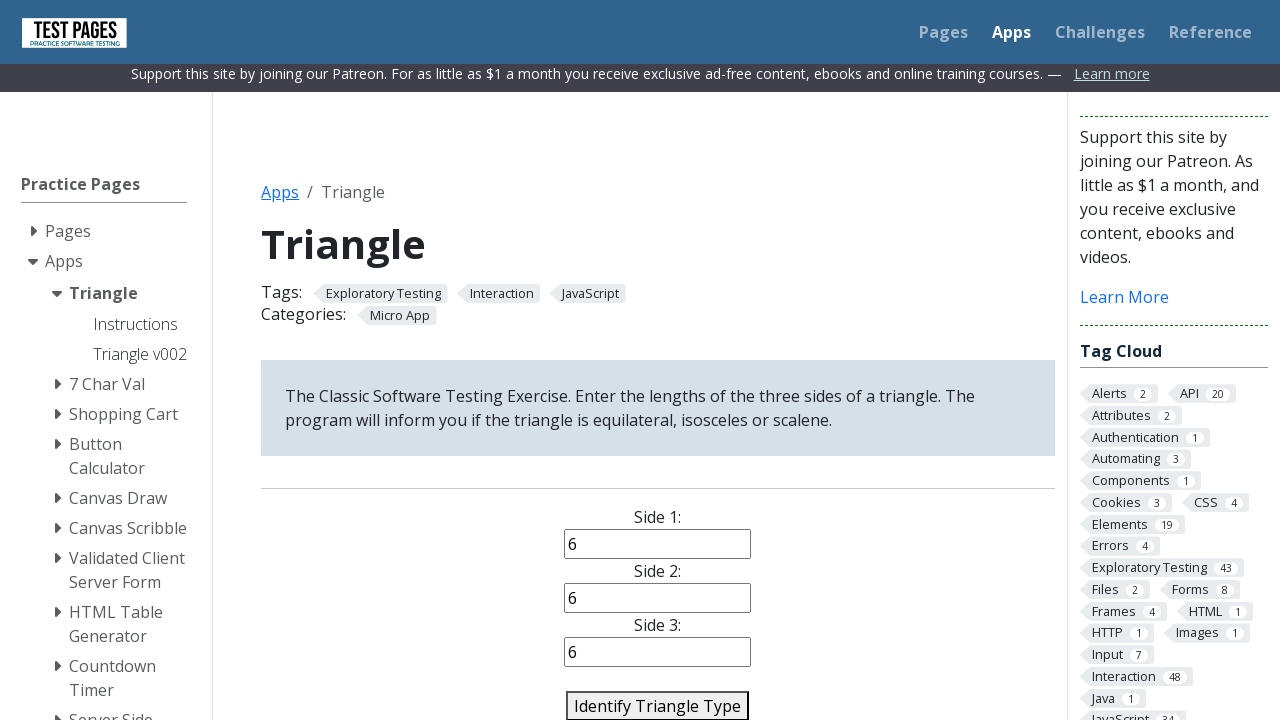

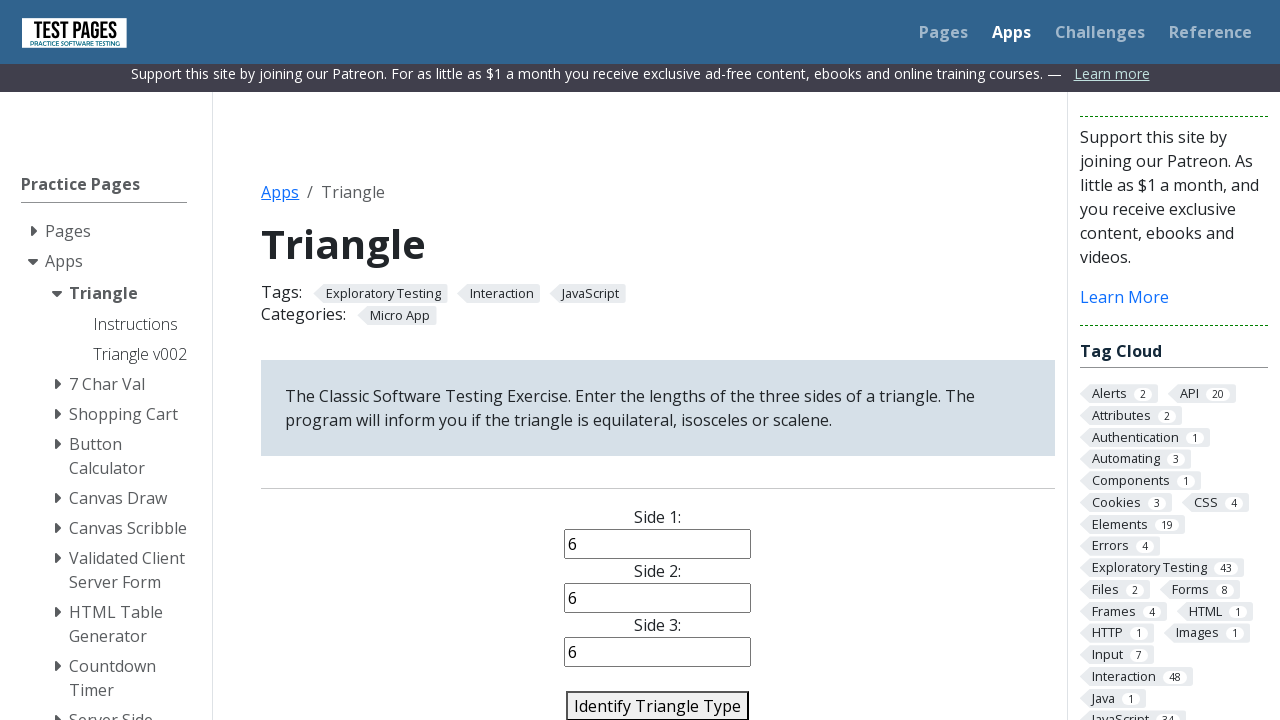